Tests an online stopwatch by clicking the start button, waiting for 10 seconds, clicking the stop button, and verifying the stopwatch display is visible.

Starting URL: https://www.estopwatch.net/

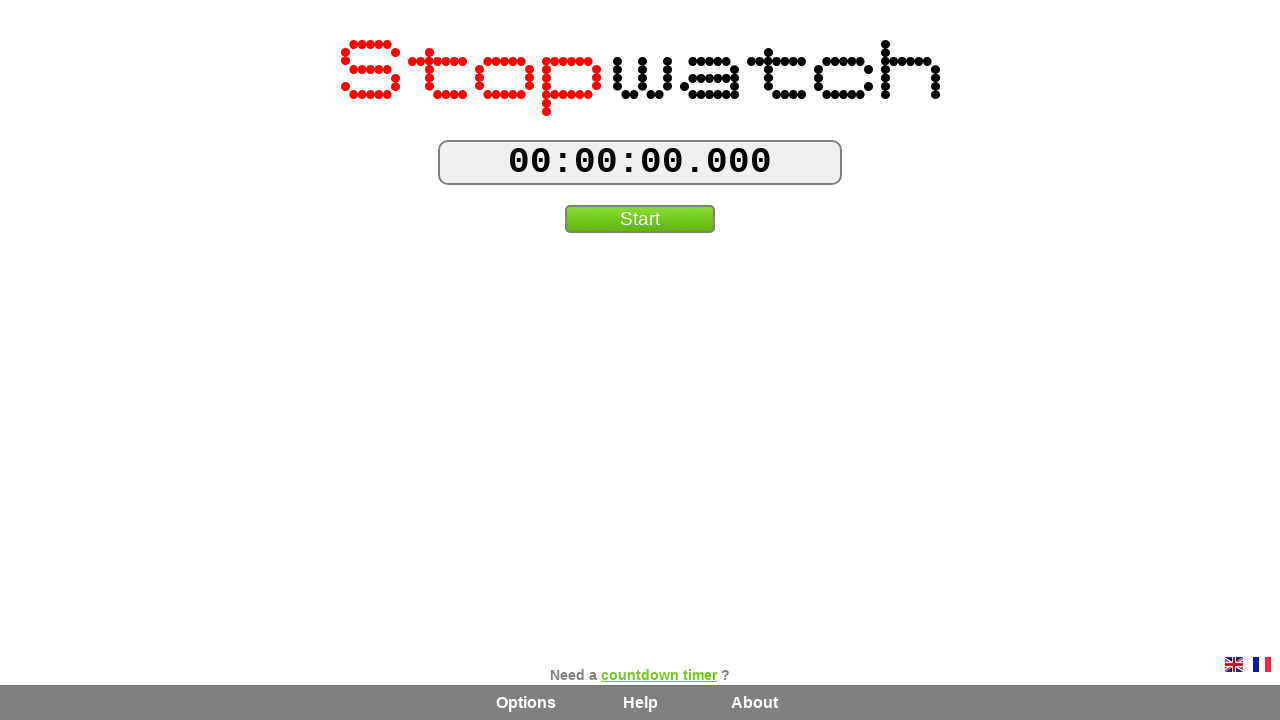

Clicked the start button to begin the stopwatch at (640, 219) on #startButton
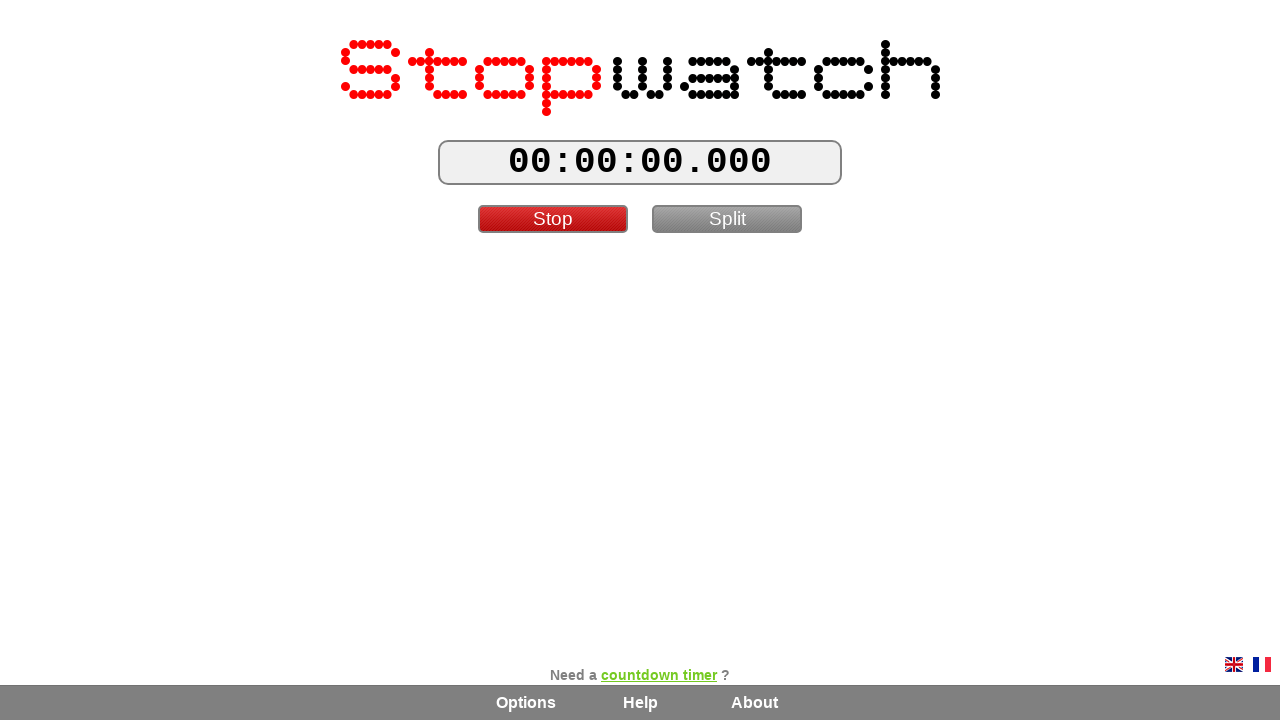

Waited 10 seconds while stopwatch runs
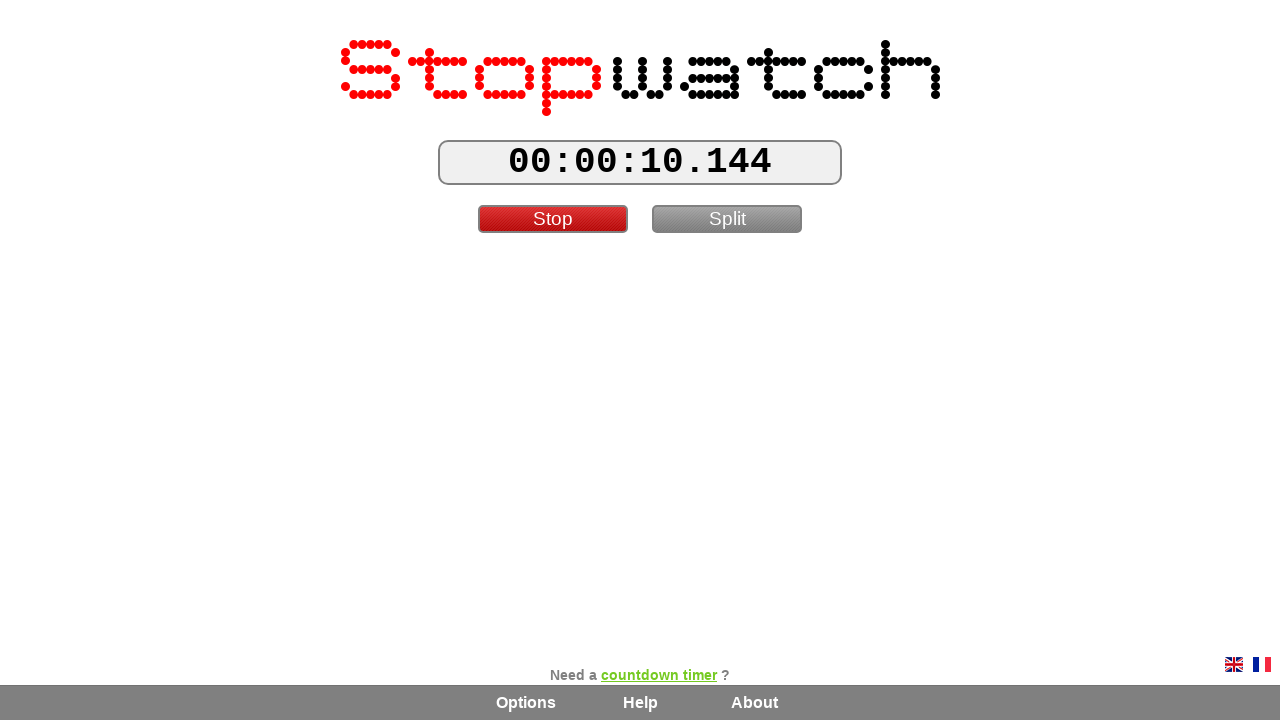

Clicked the stop button to stop the stopwatch at (553, 219) on #stopButton
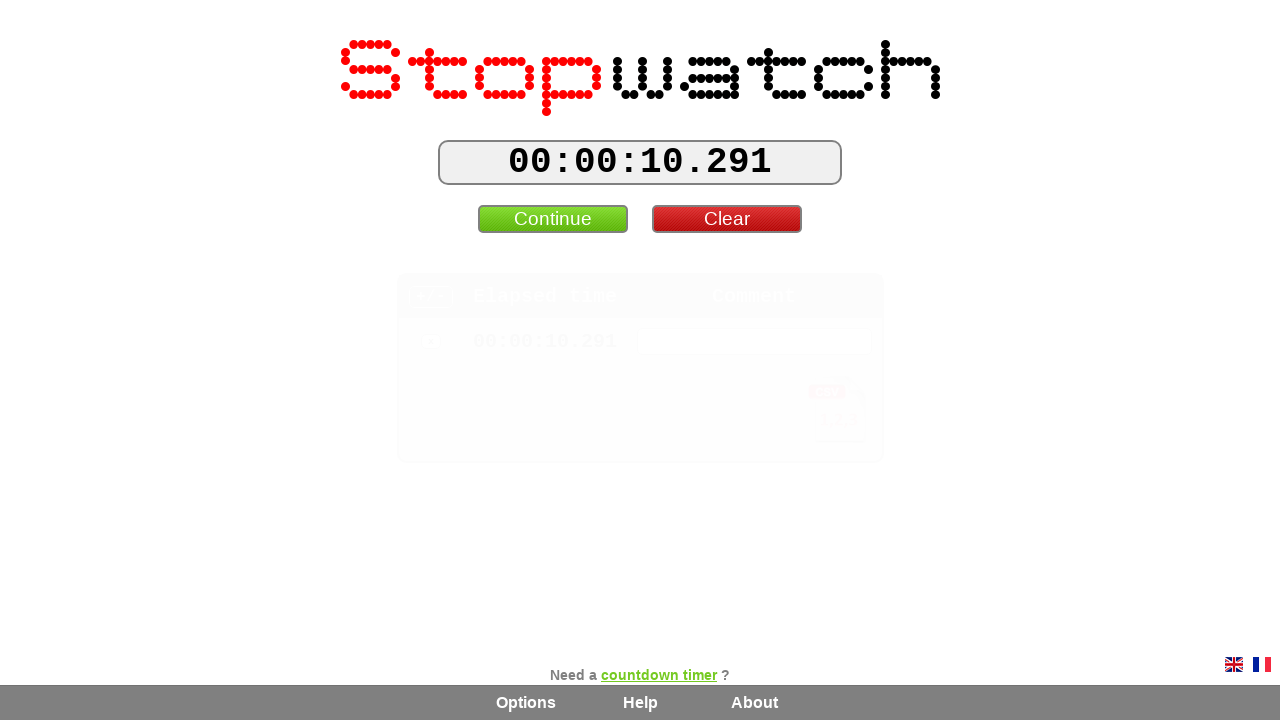

Verified the stopwatch display is visible
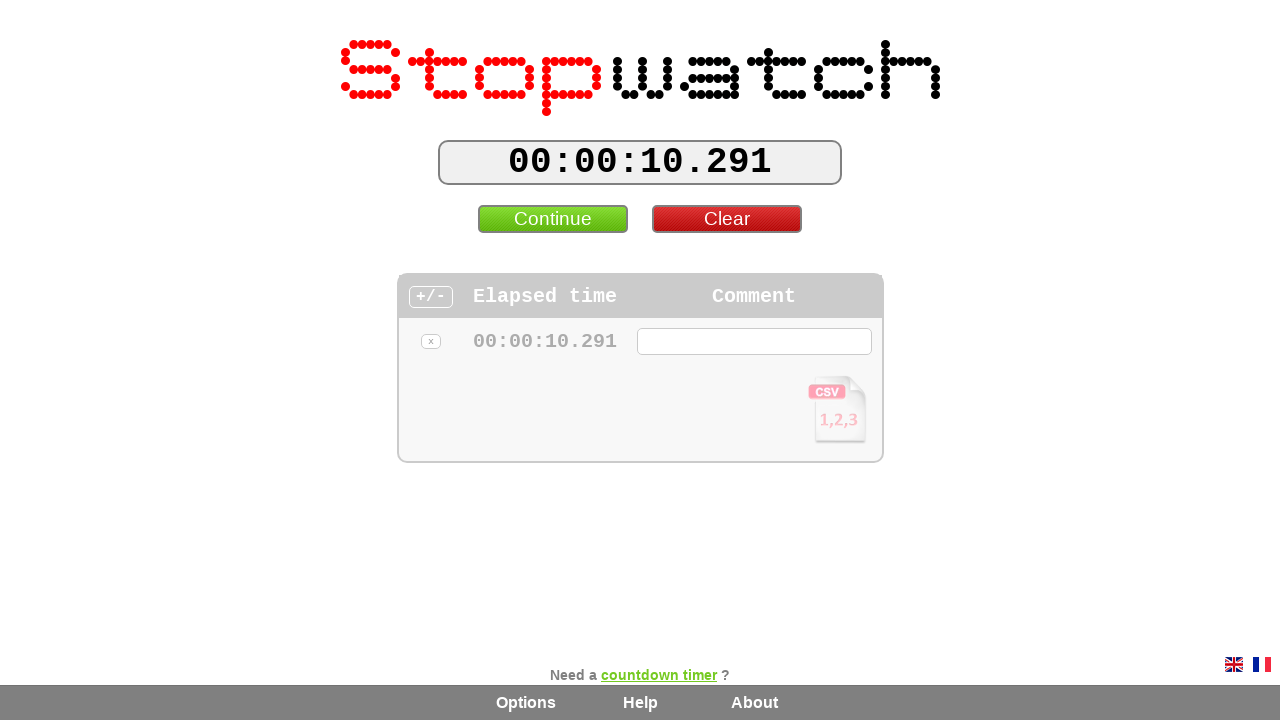

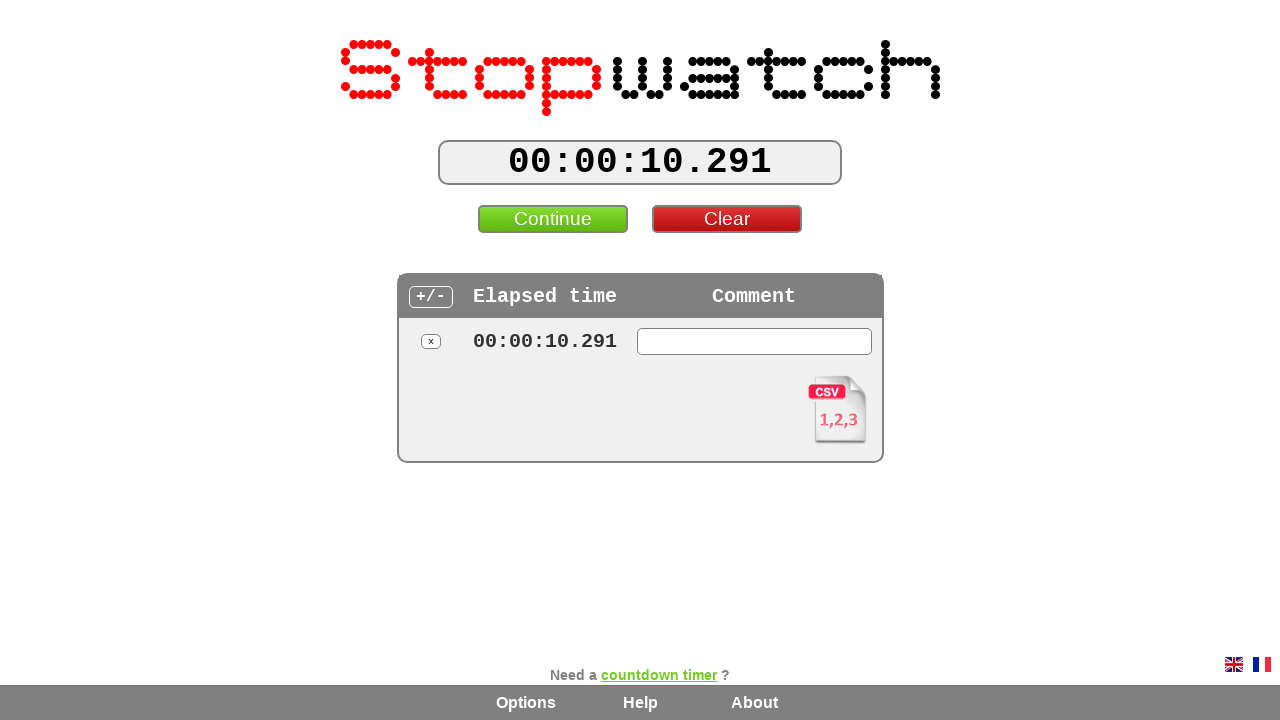